Tests a pharmacy form by filling in product information fields (id, name, quantity, price) and sale information fields (sale id, sale quantity).

Starting URL: https://loismiguel15.github.io/farmacia/?classId=6af7bdb9-1401-486f-a029-2ec8ab7d1110&assignmentId=305218df-2c0f-4cd3-886e-14f9fce75209&submissionId=6fe38fef-ca98-4906-fd2b-4d32196890cb

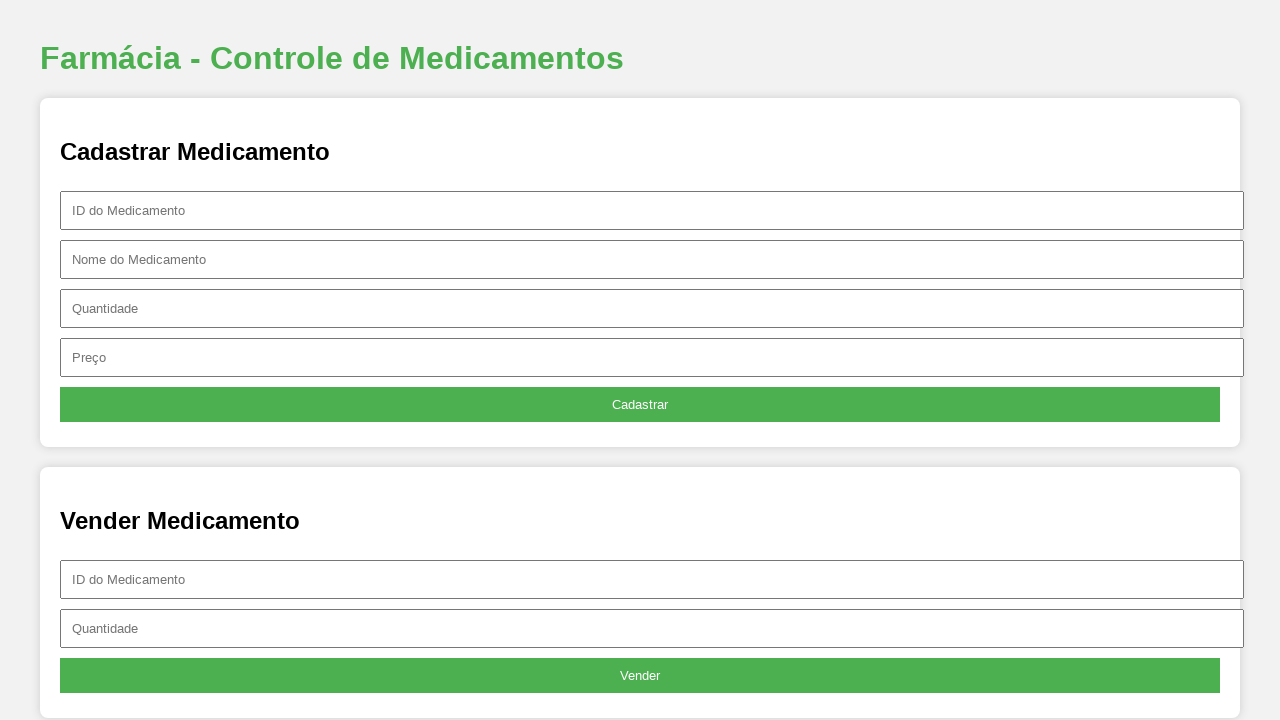

Set viewport size to 1936x1048
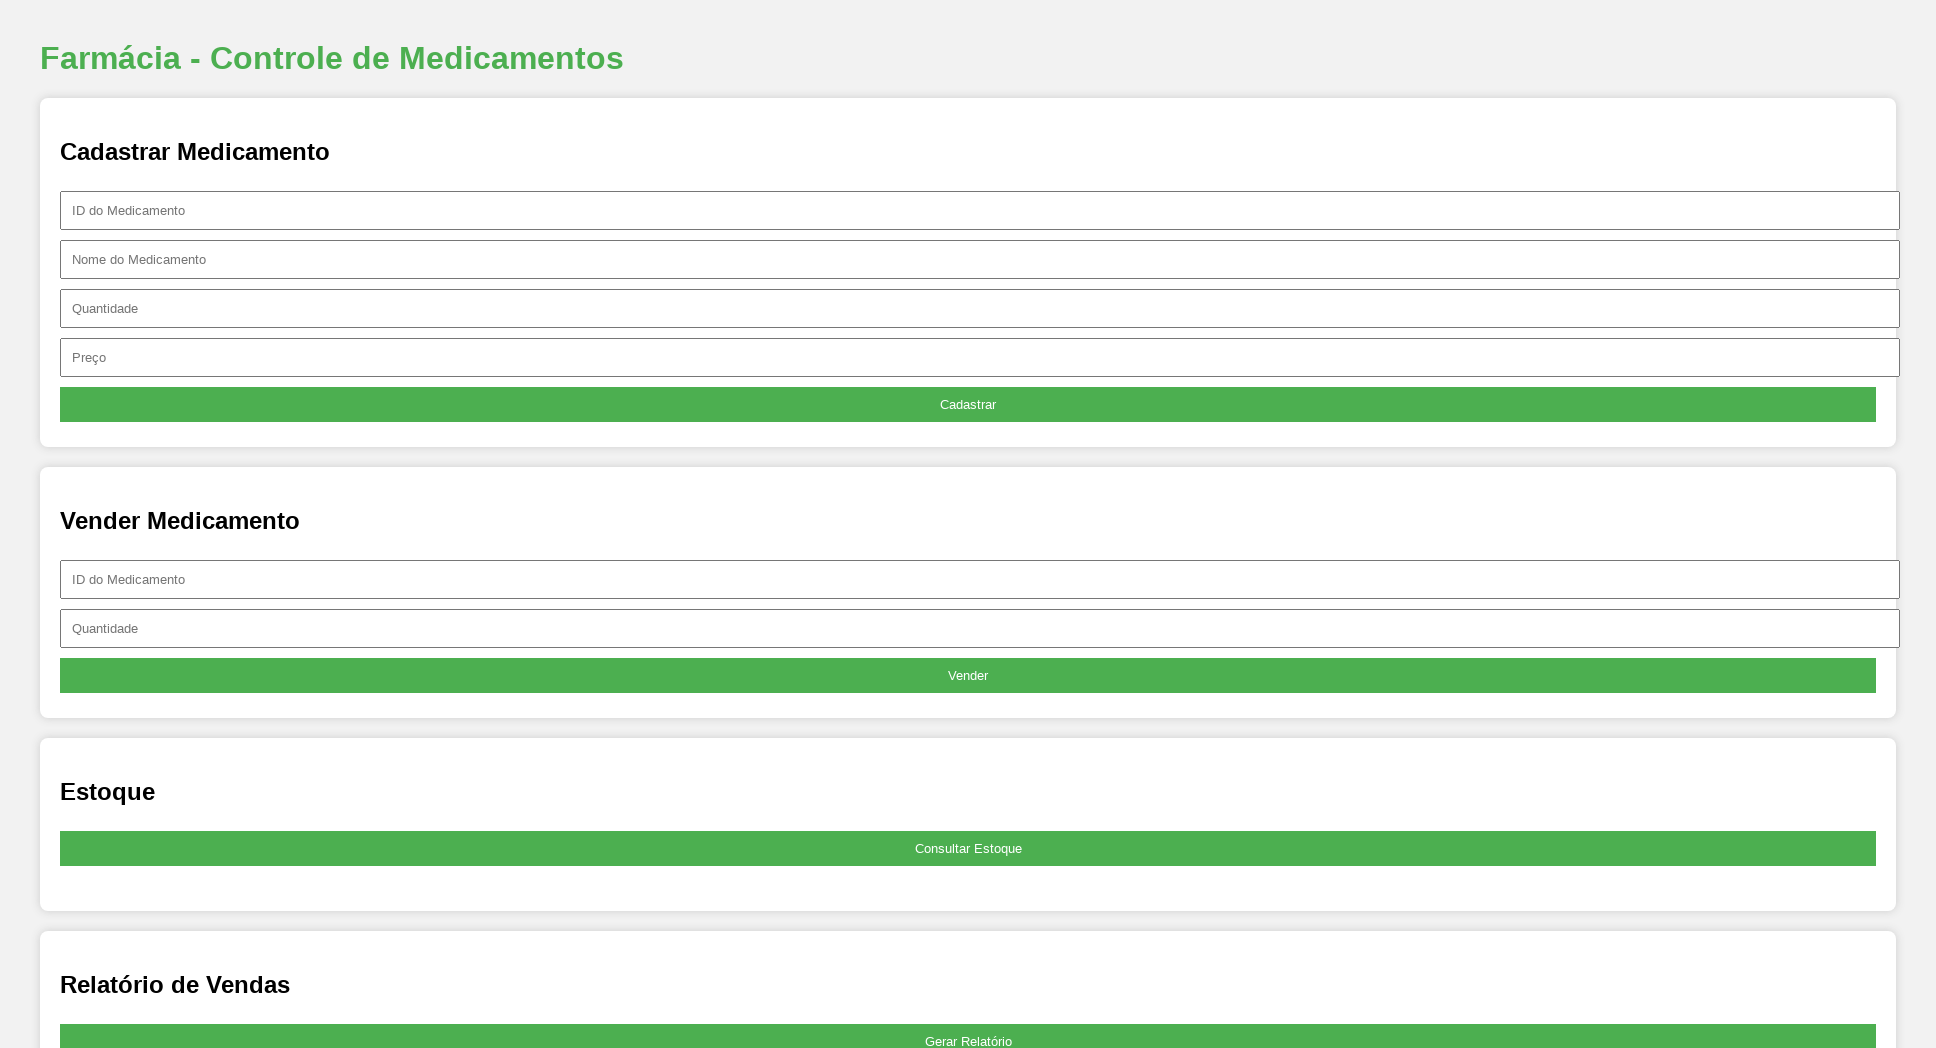

Clicked product ID field at (980, 211) on #id
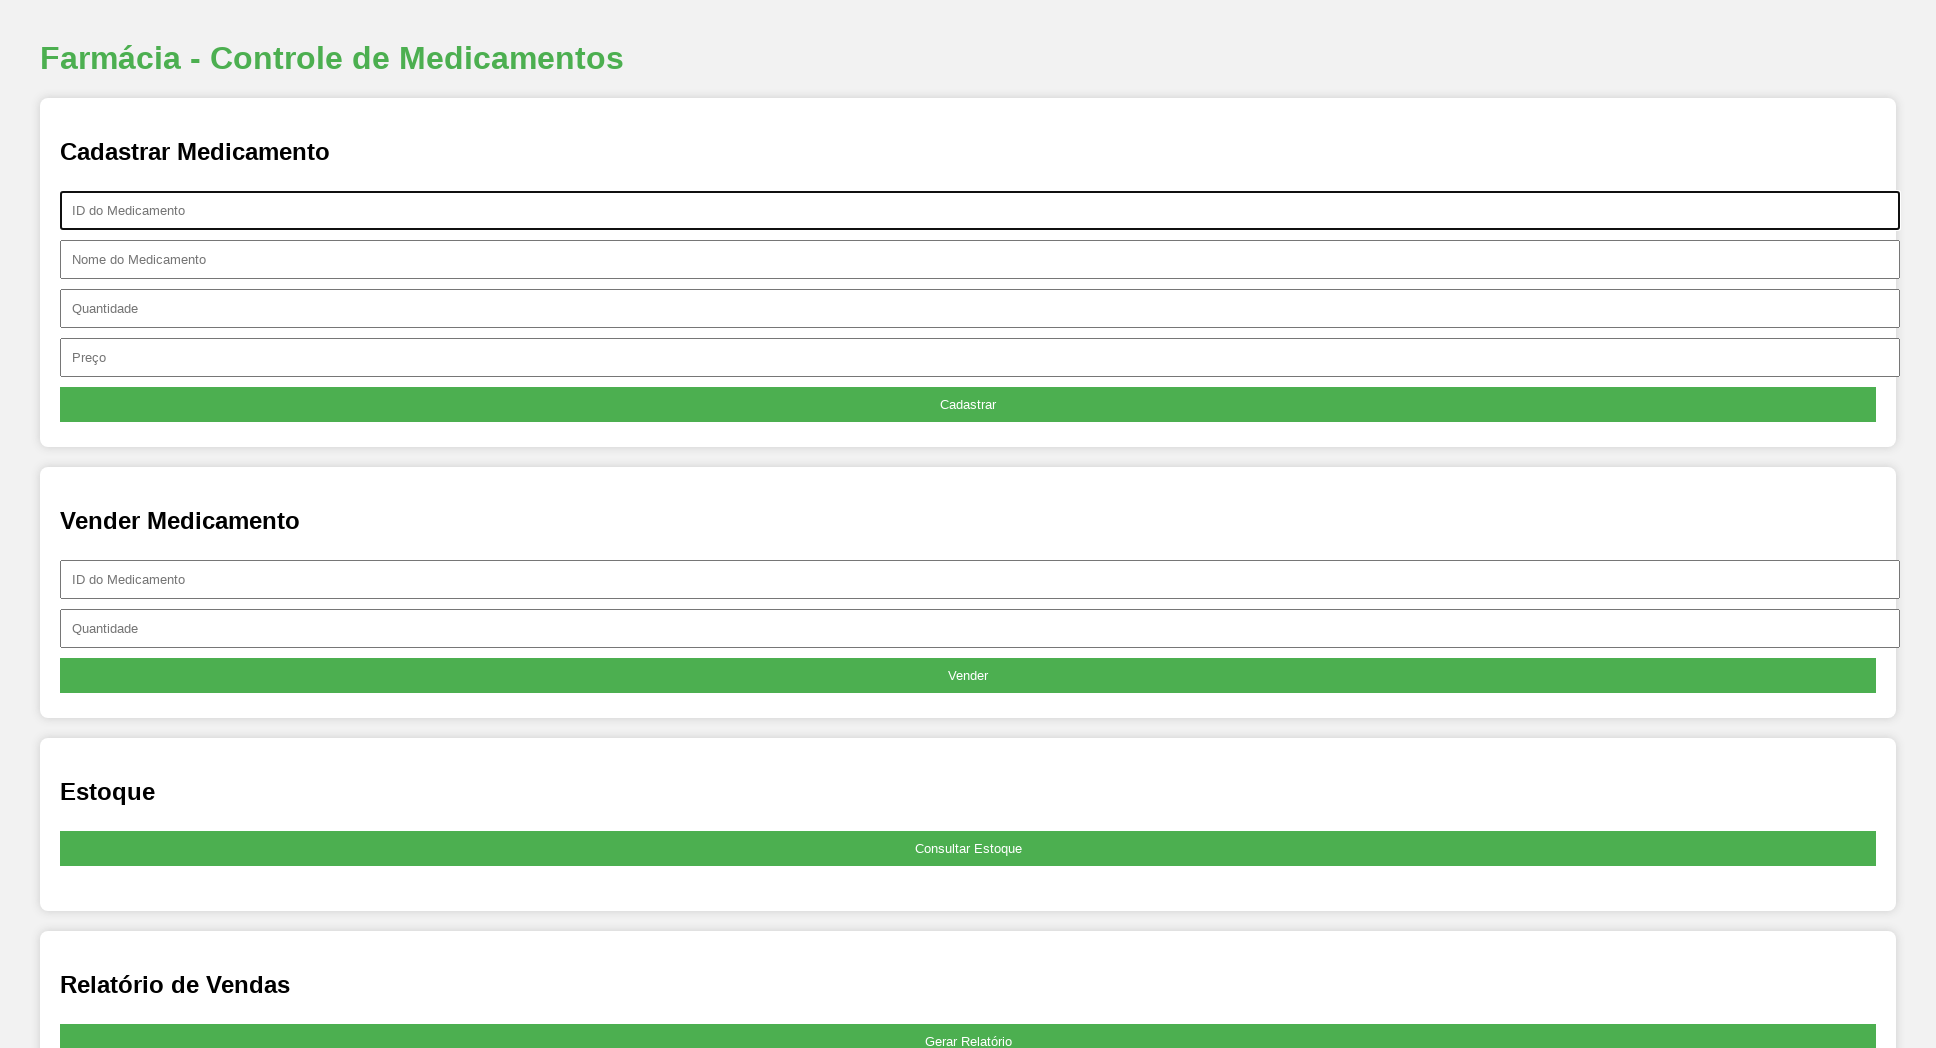

Filled product ID field with '1' on #id
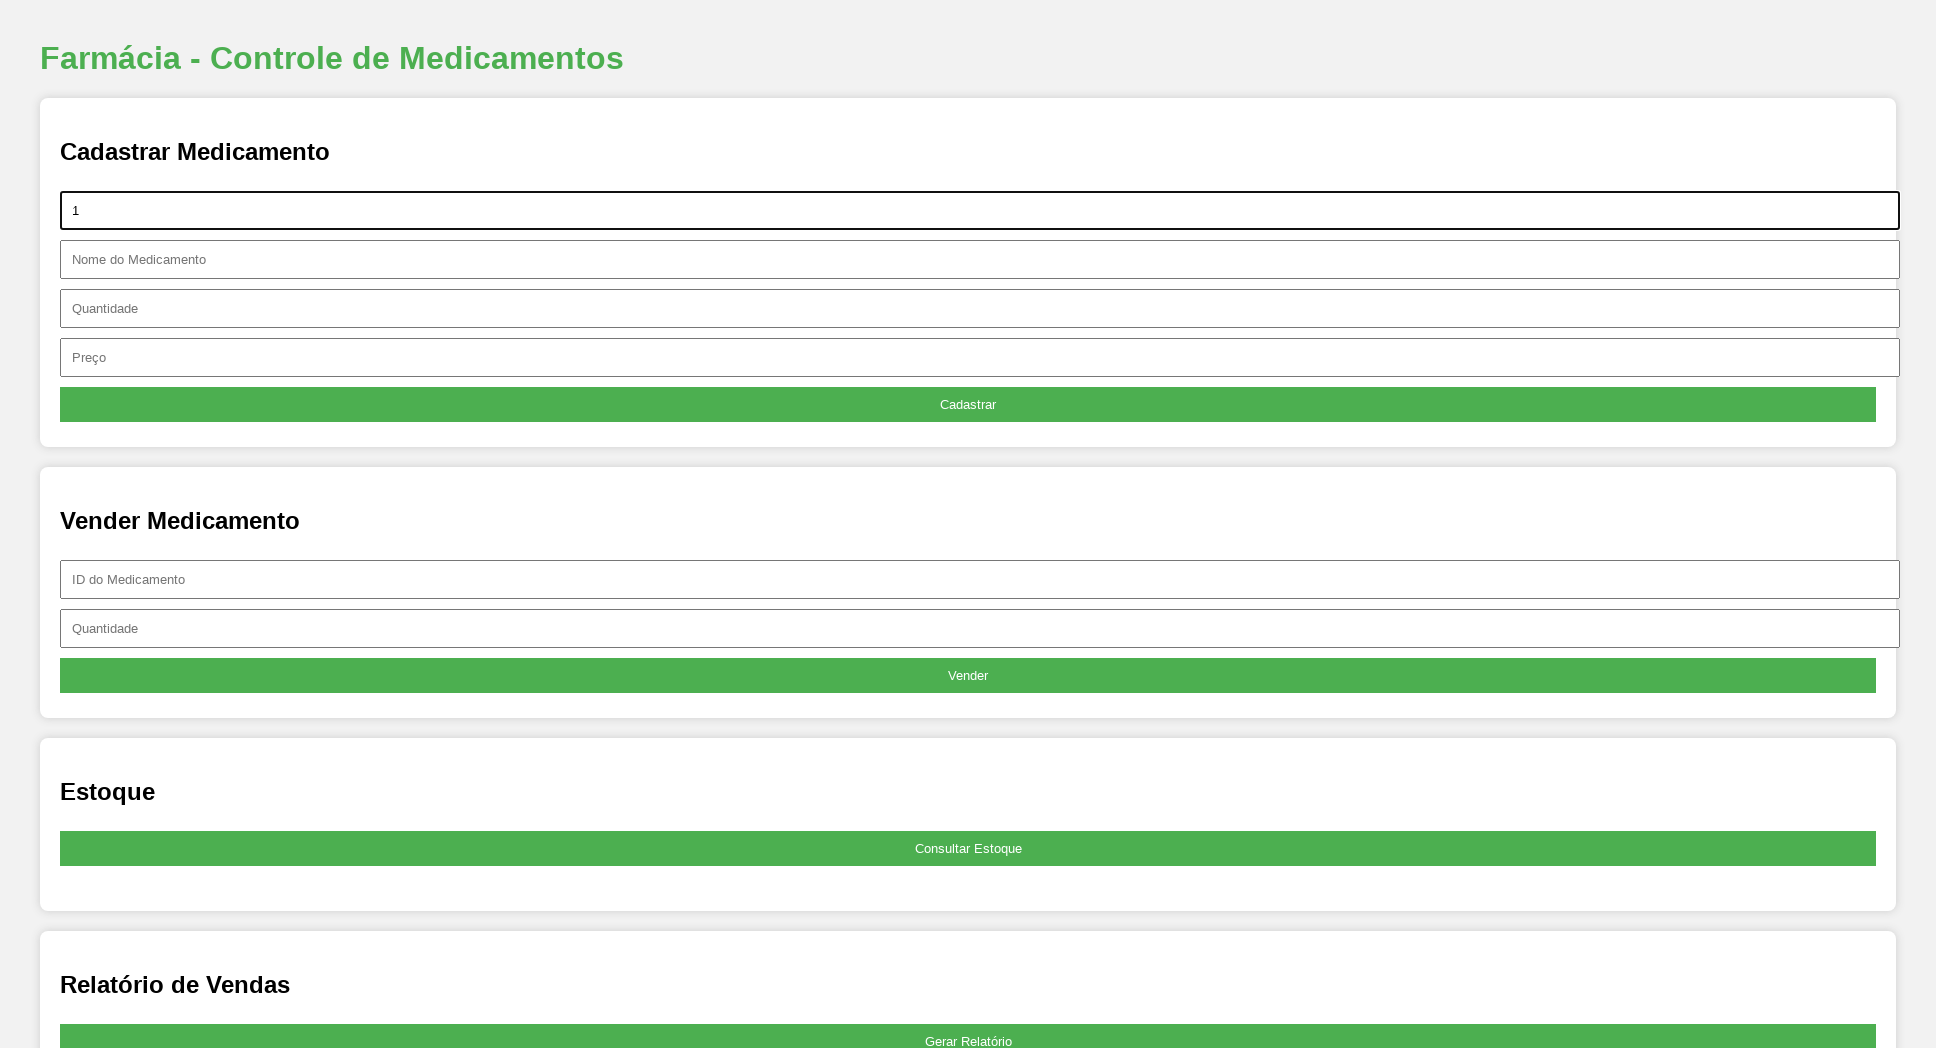

Clicked product name field at (980, 260) on #nome
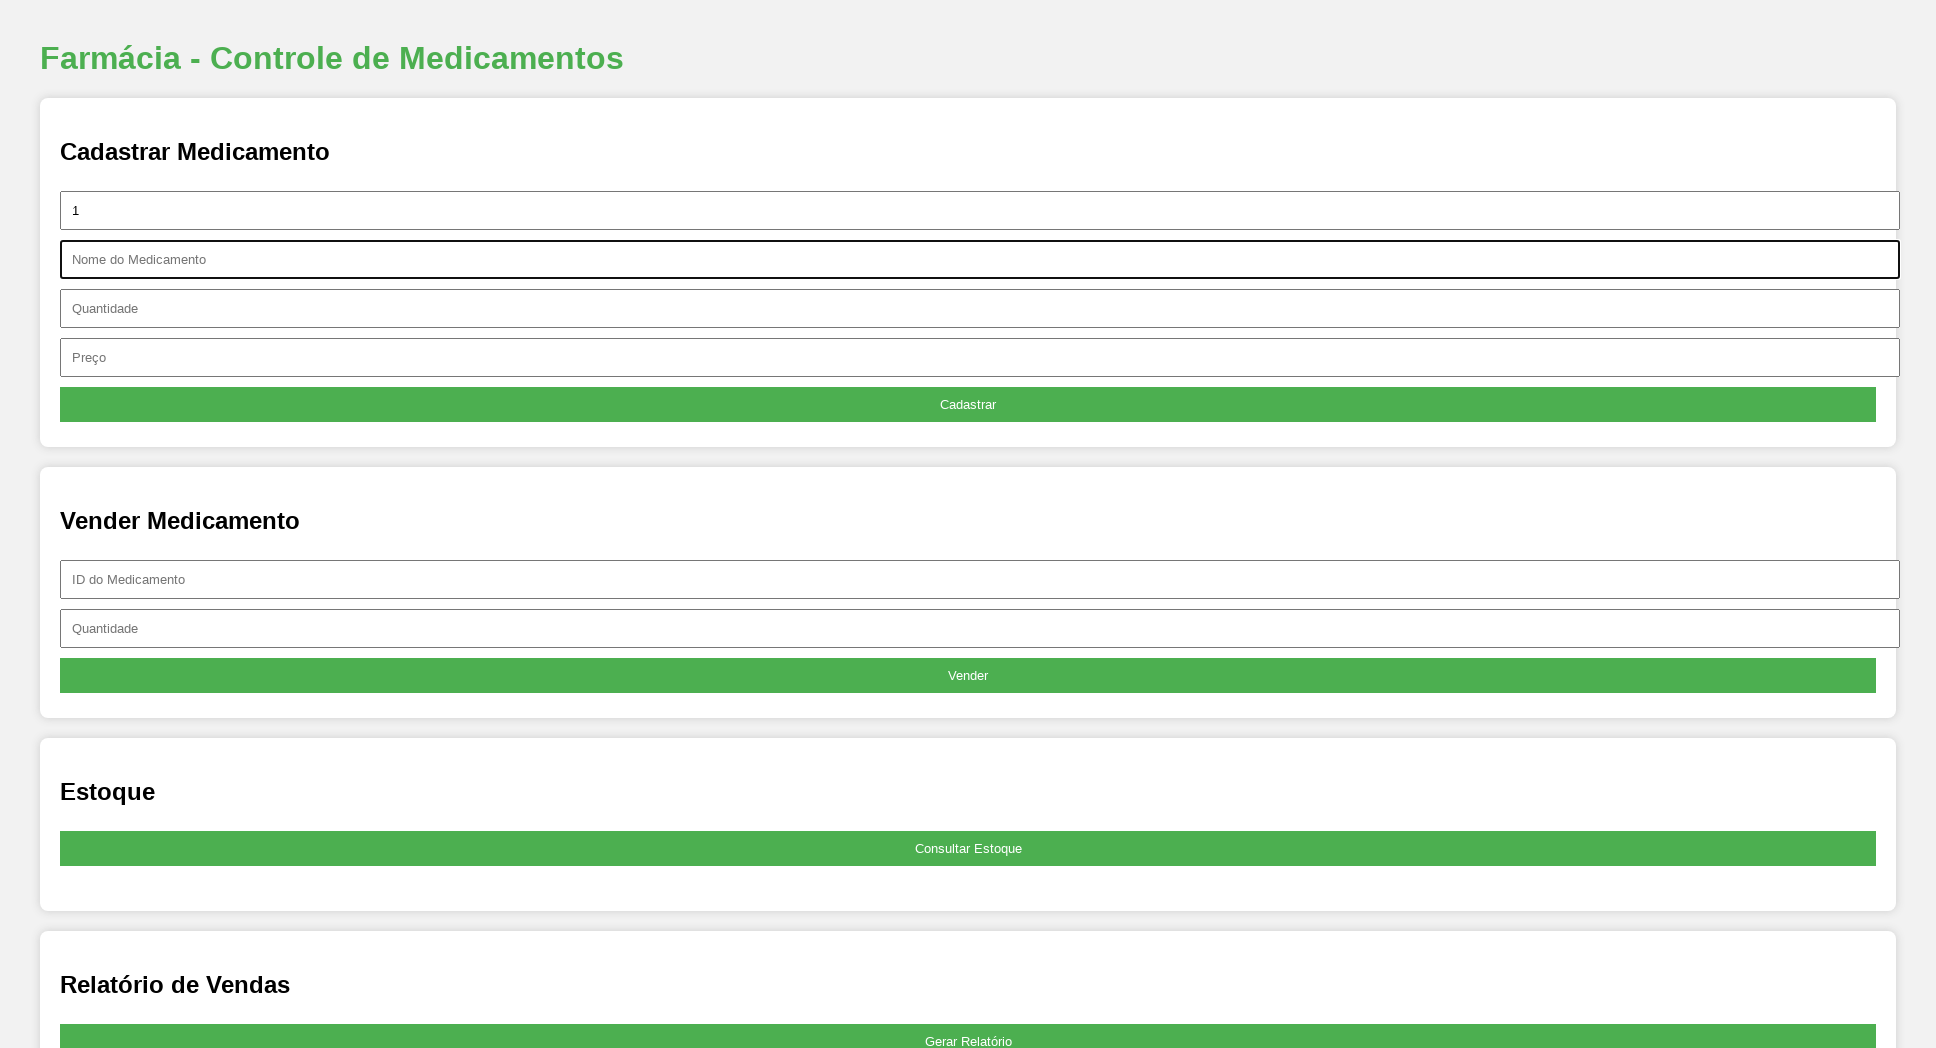

Filled product name field with '2' on #nome
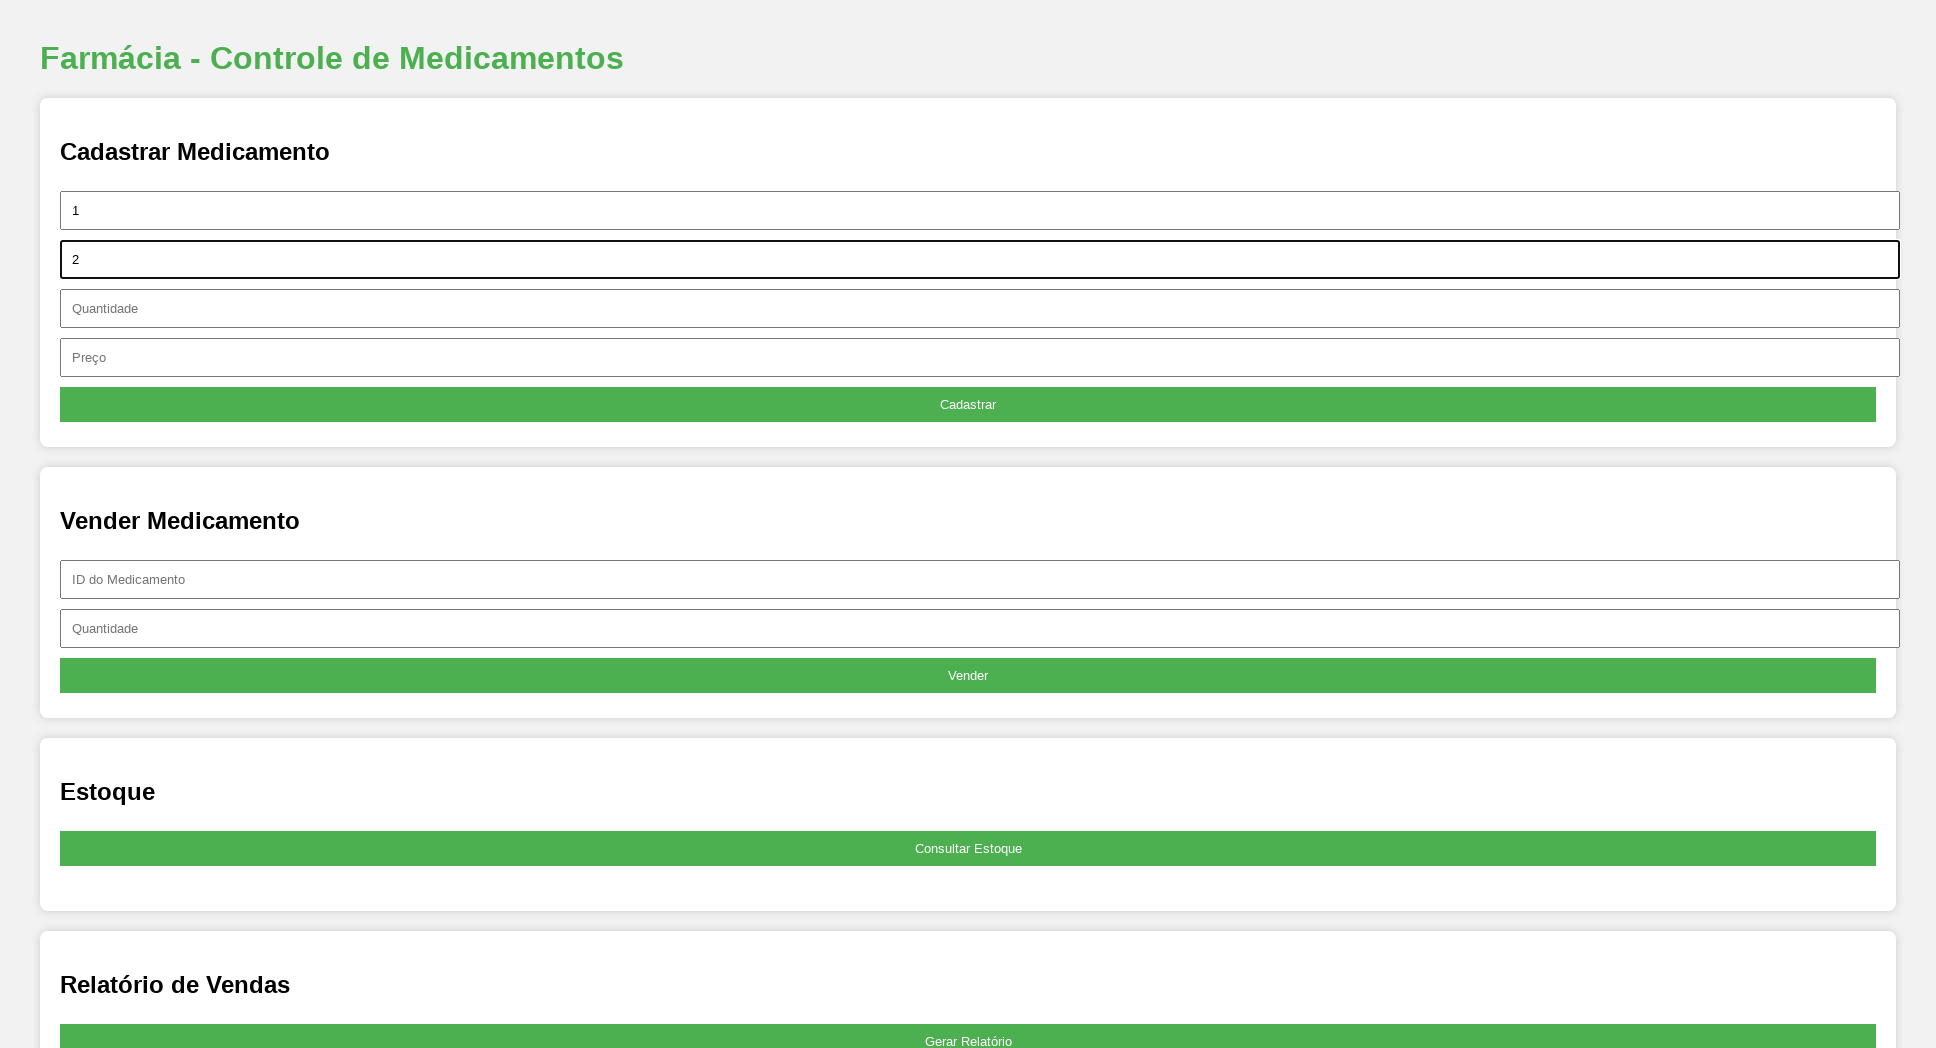

Clicked quantity field at (980, 309) on #quantidade
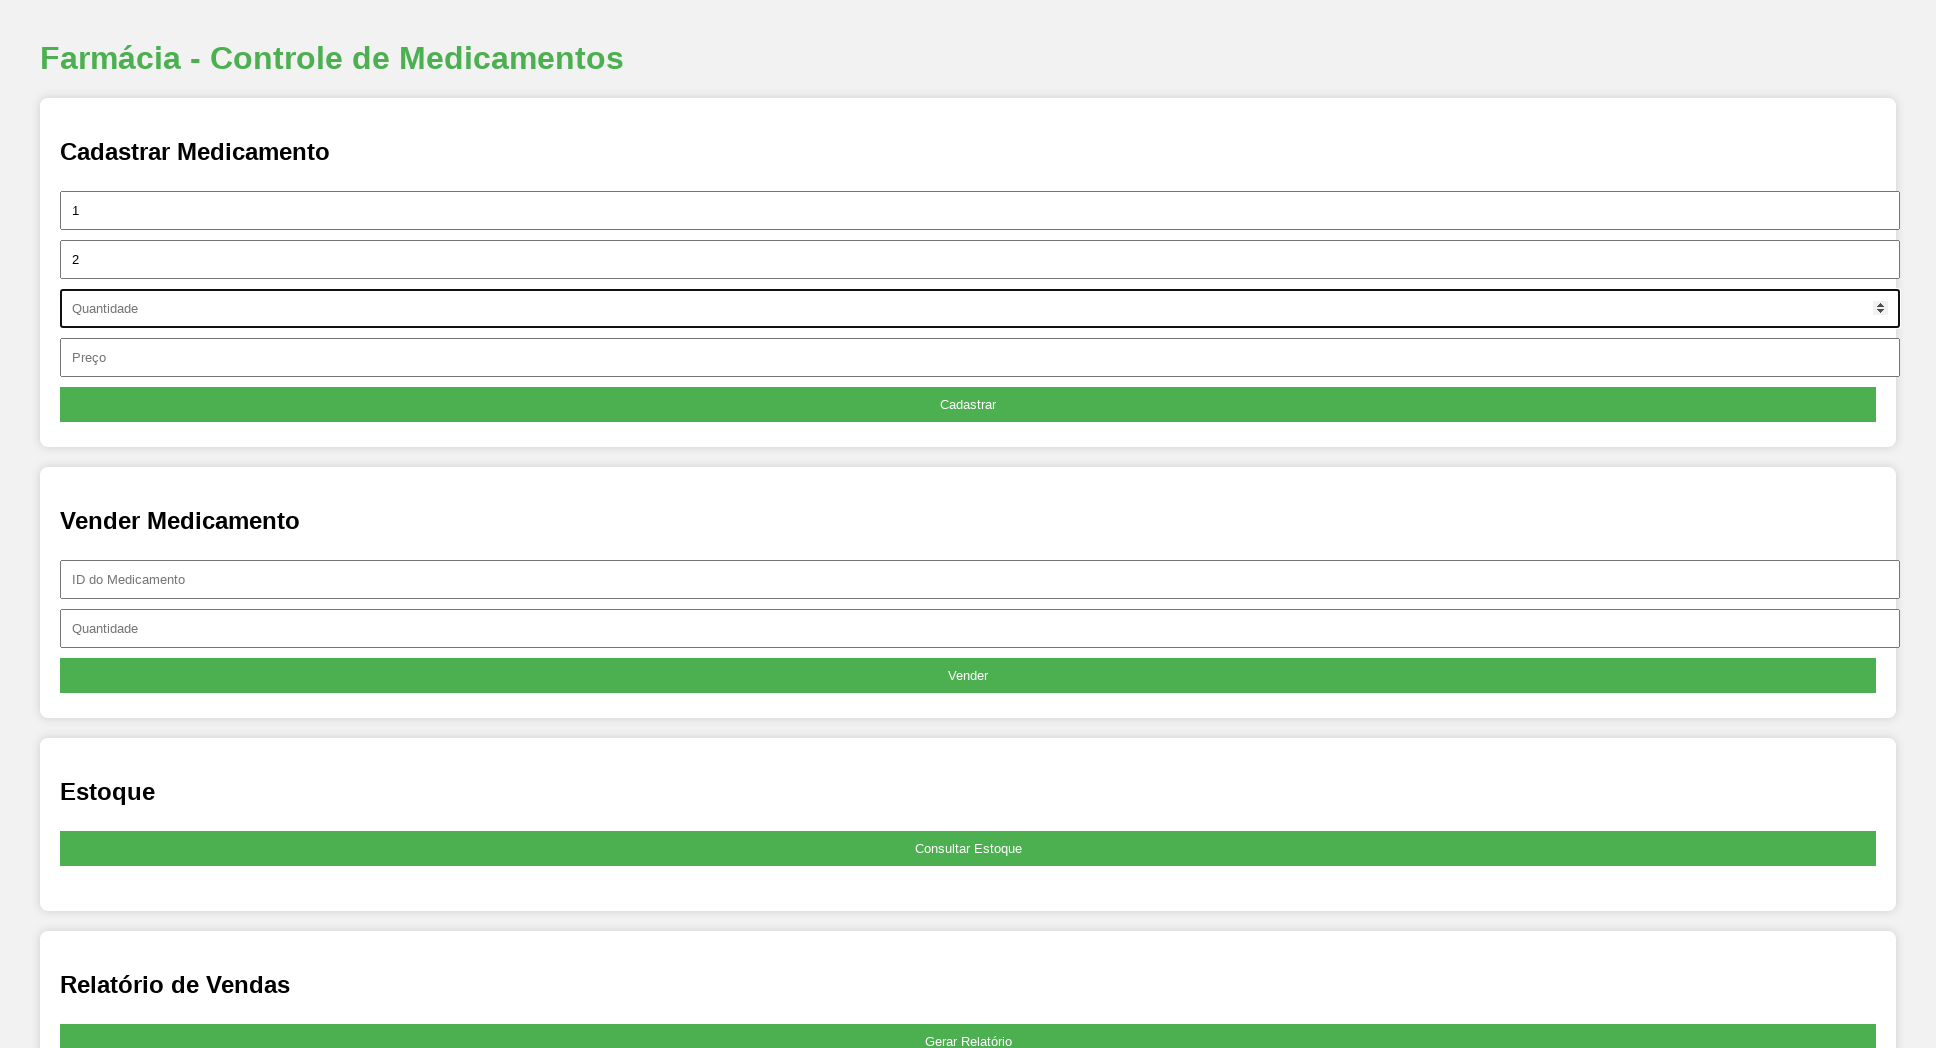

Filled quantity field with '3' on #quantidade
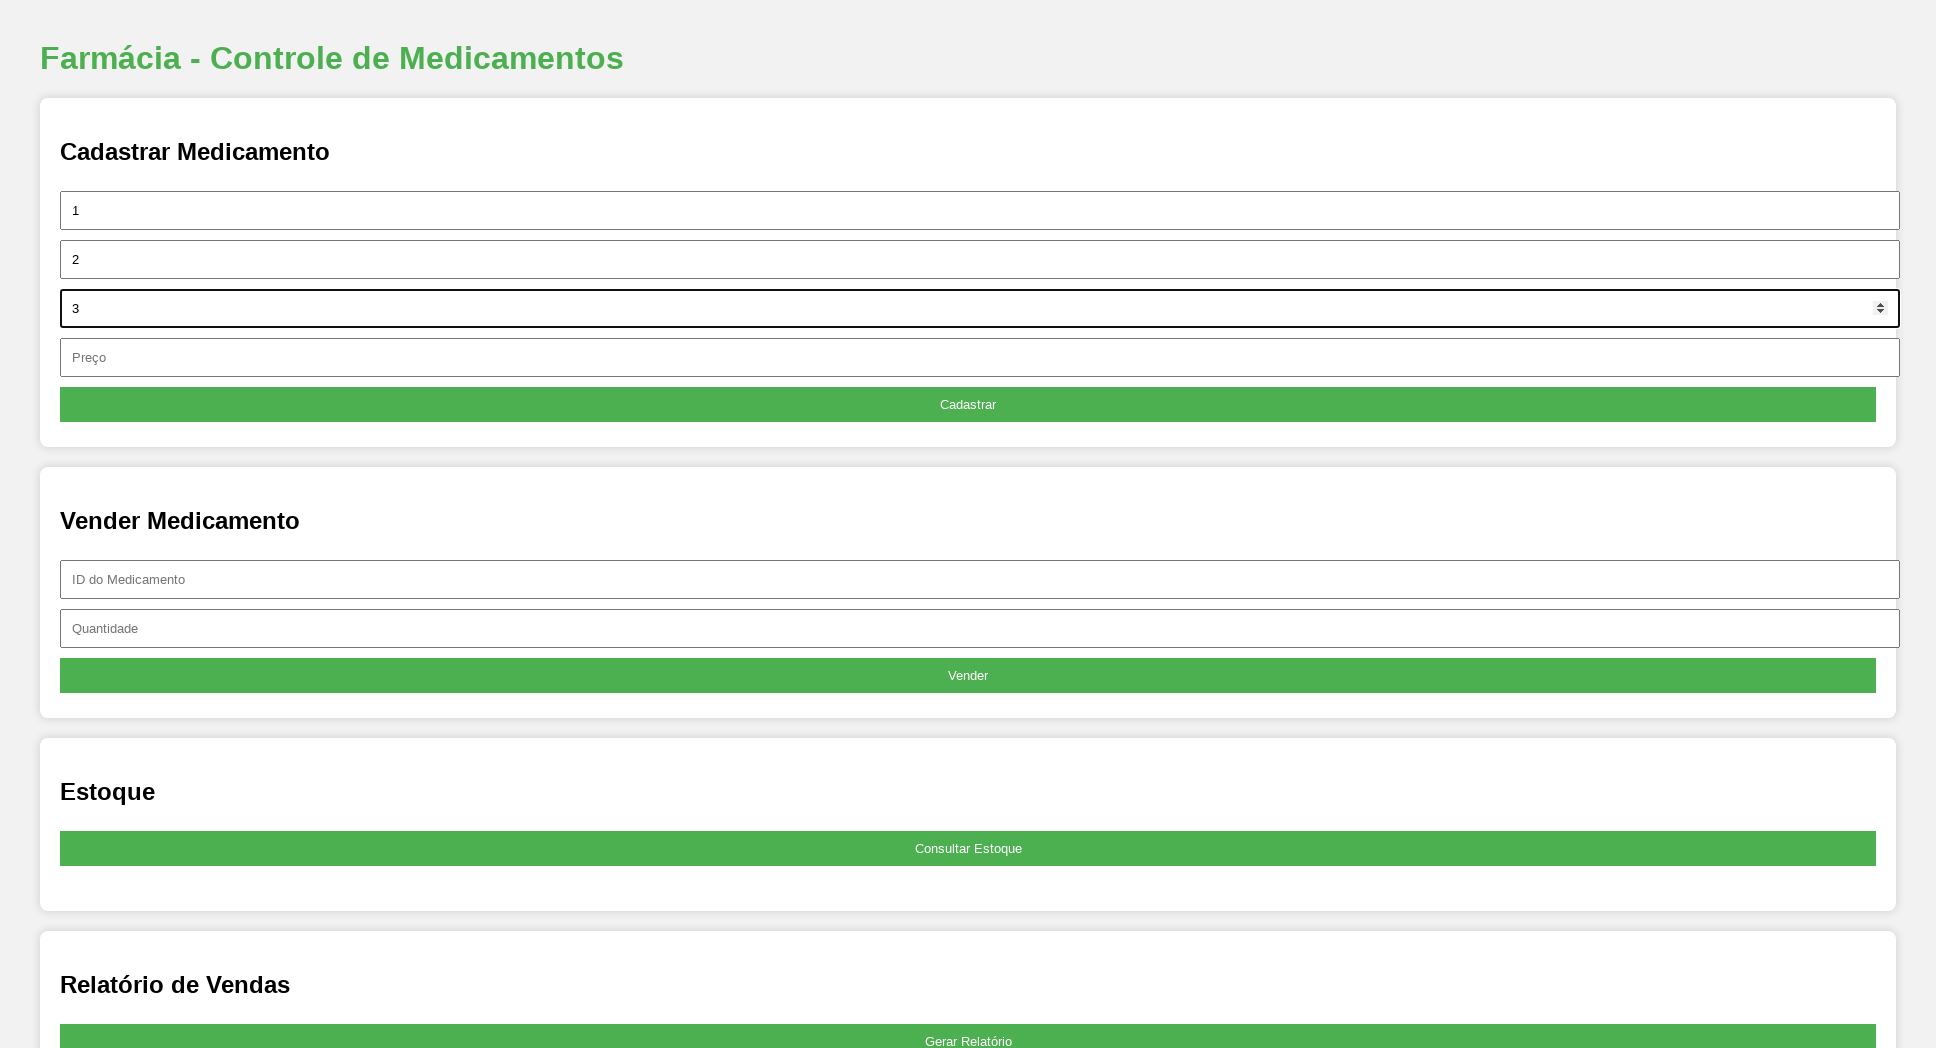

Clicked price field at (980, 358) on #preco
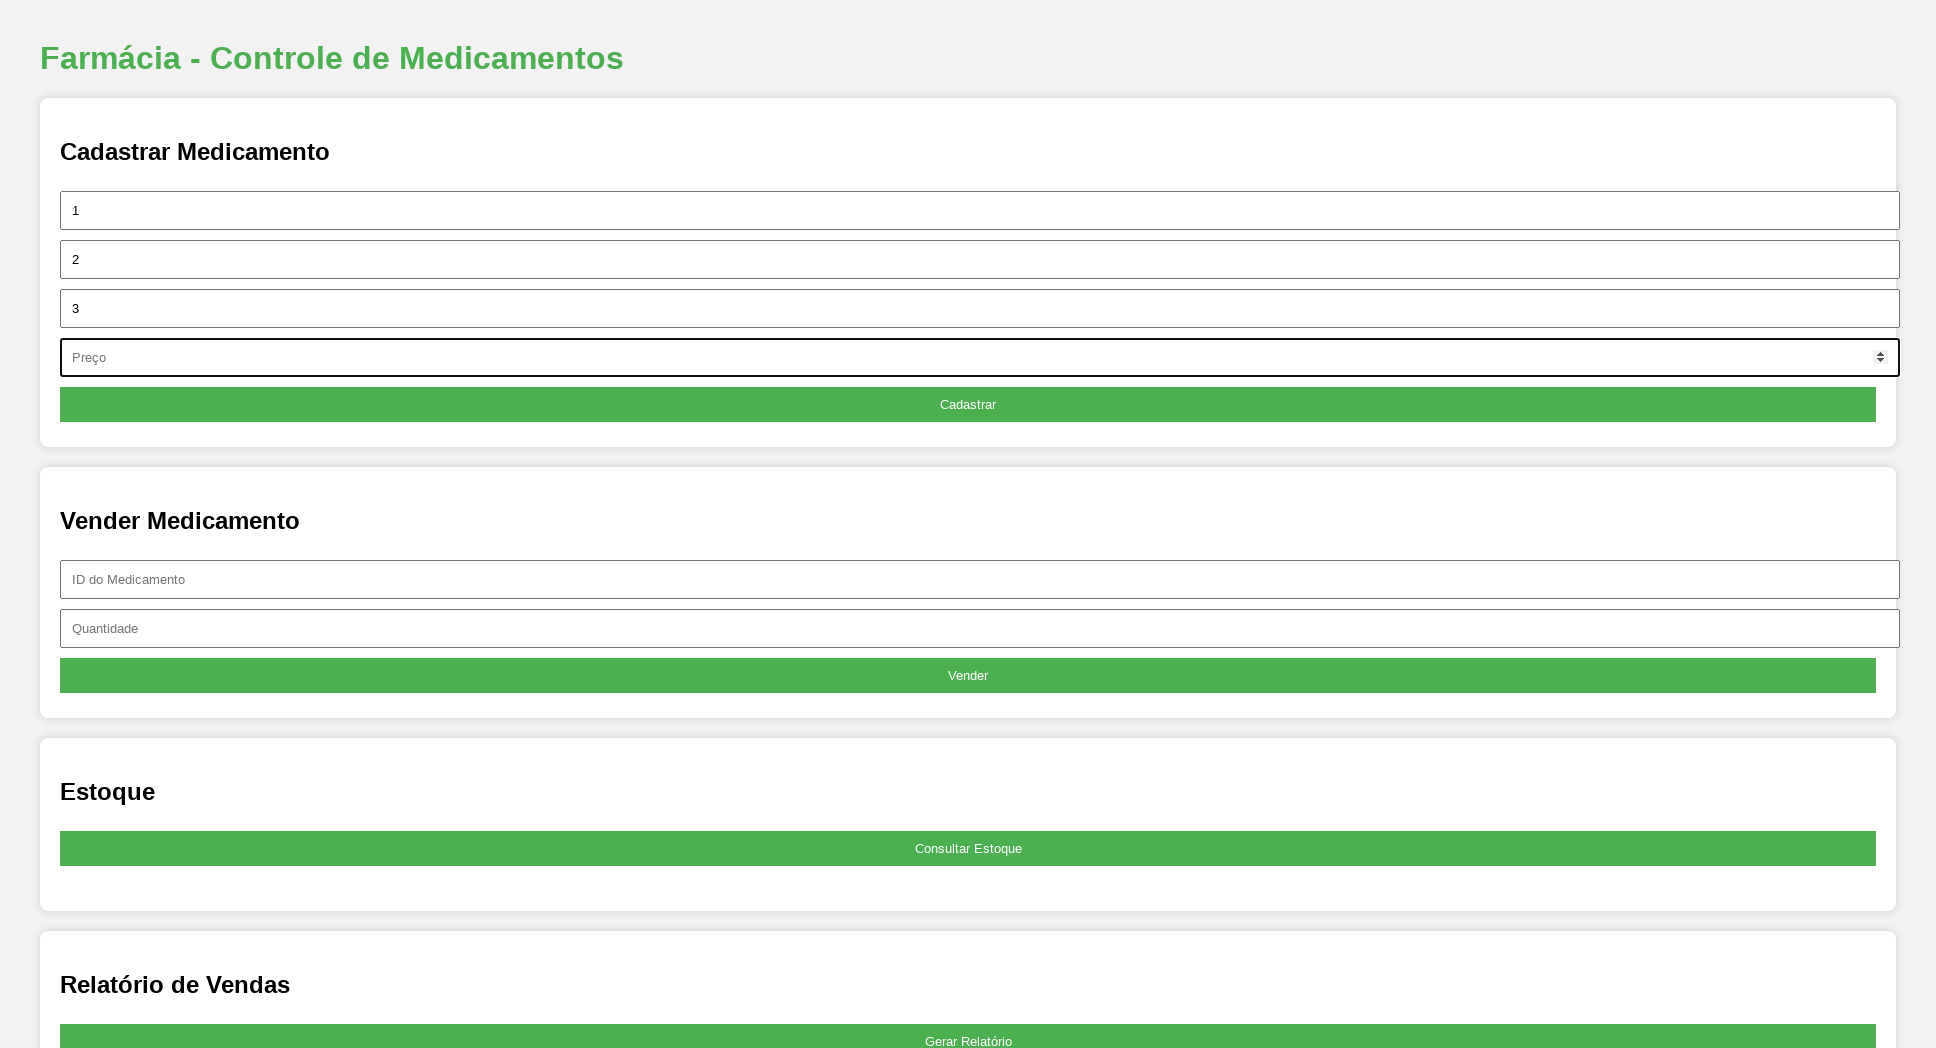

Filled price field with '4' on #preco
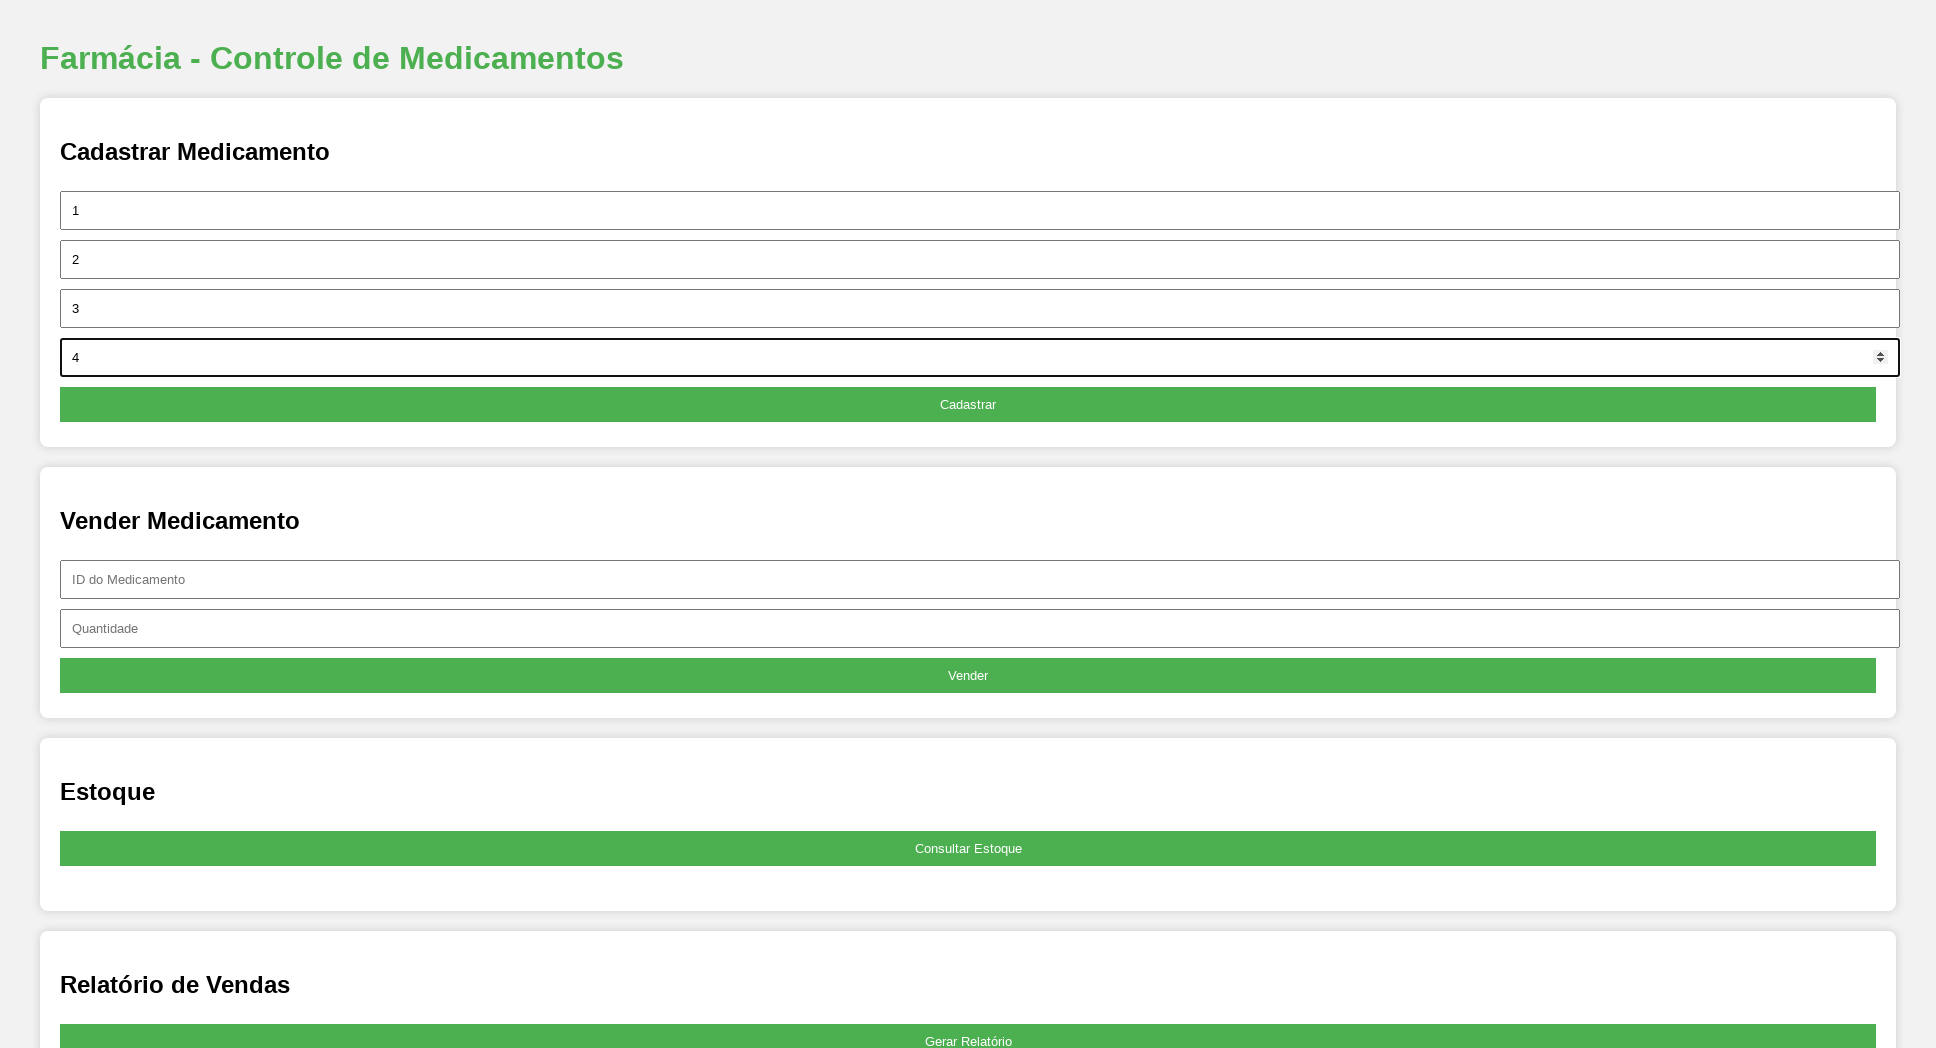

Clicked sale ID field at (980, 580) on #idVenda
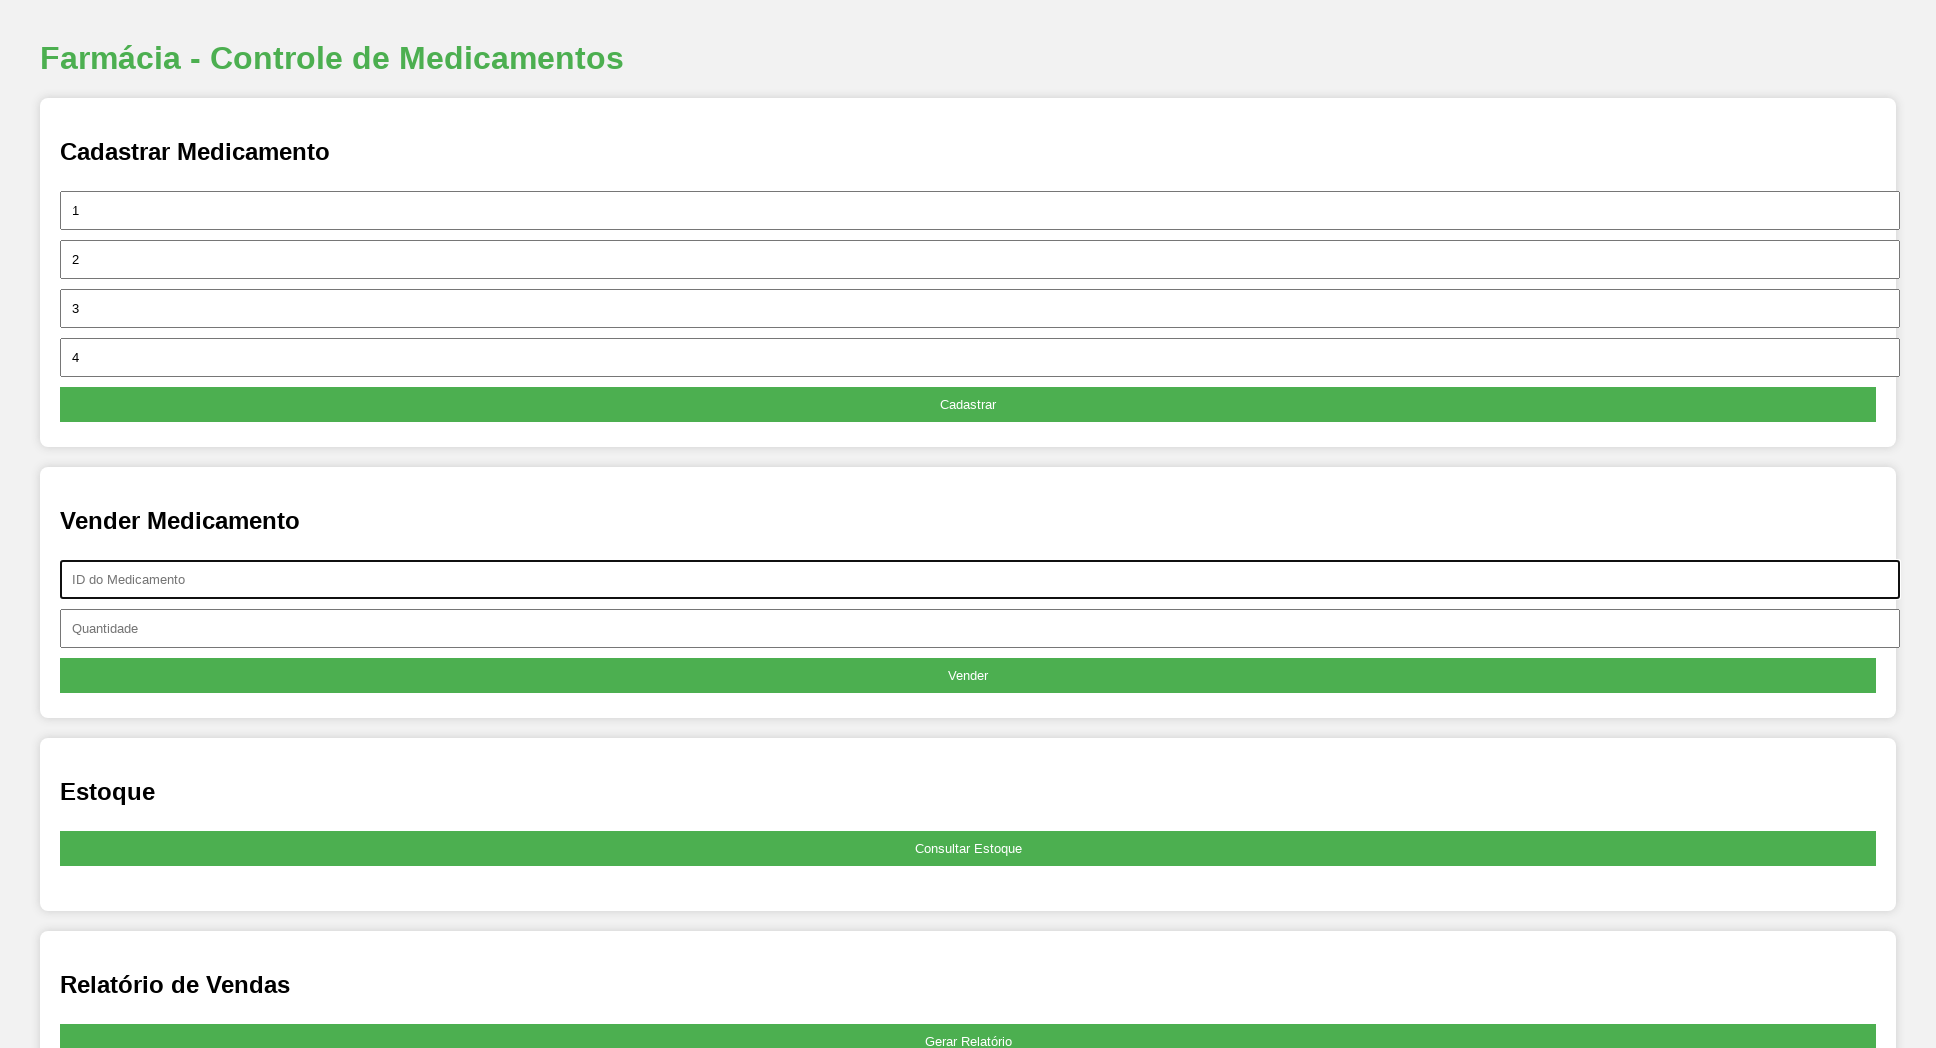

Filled sale ID field with '1' on #idVenda
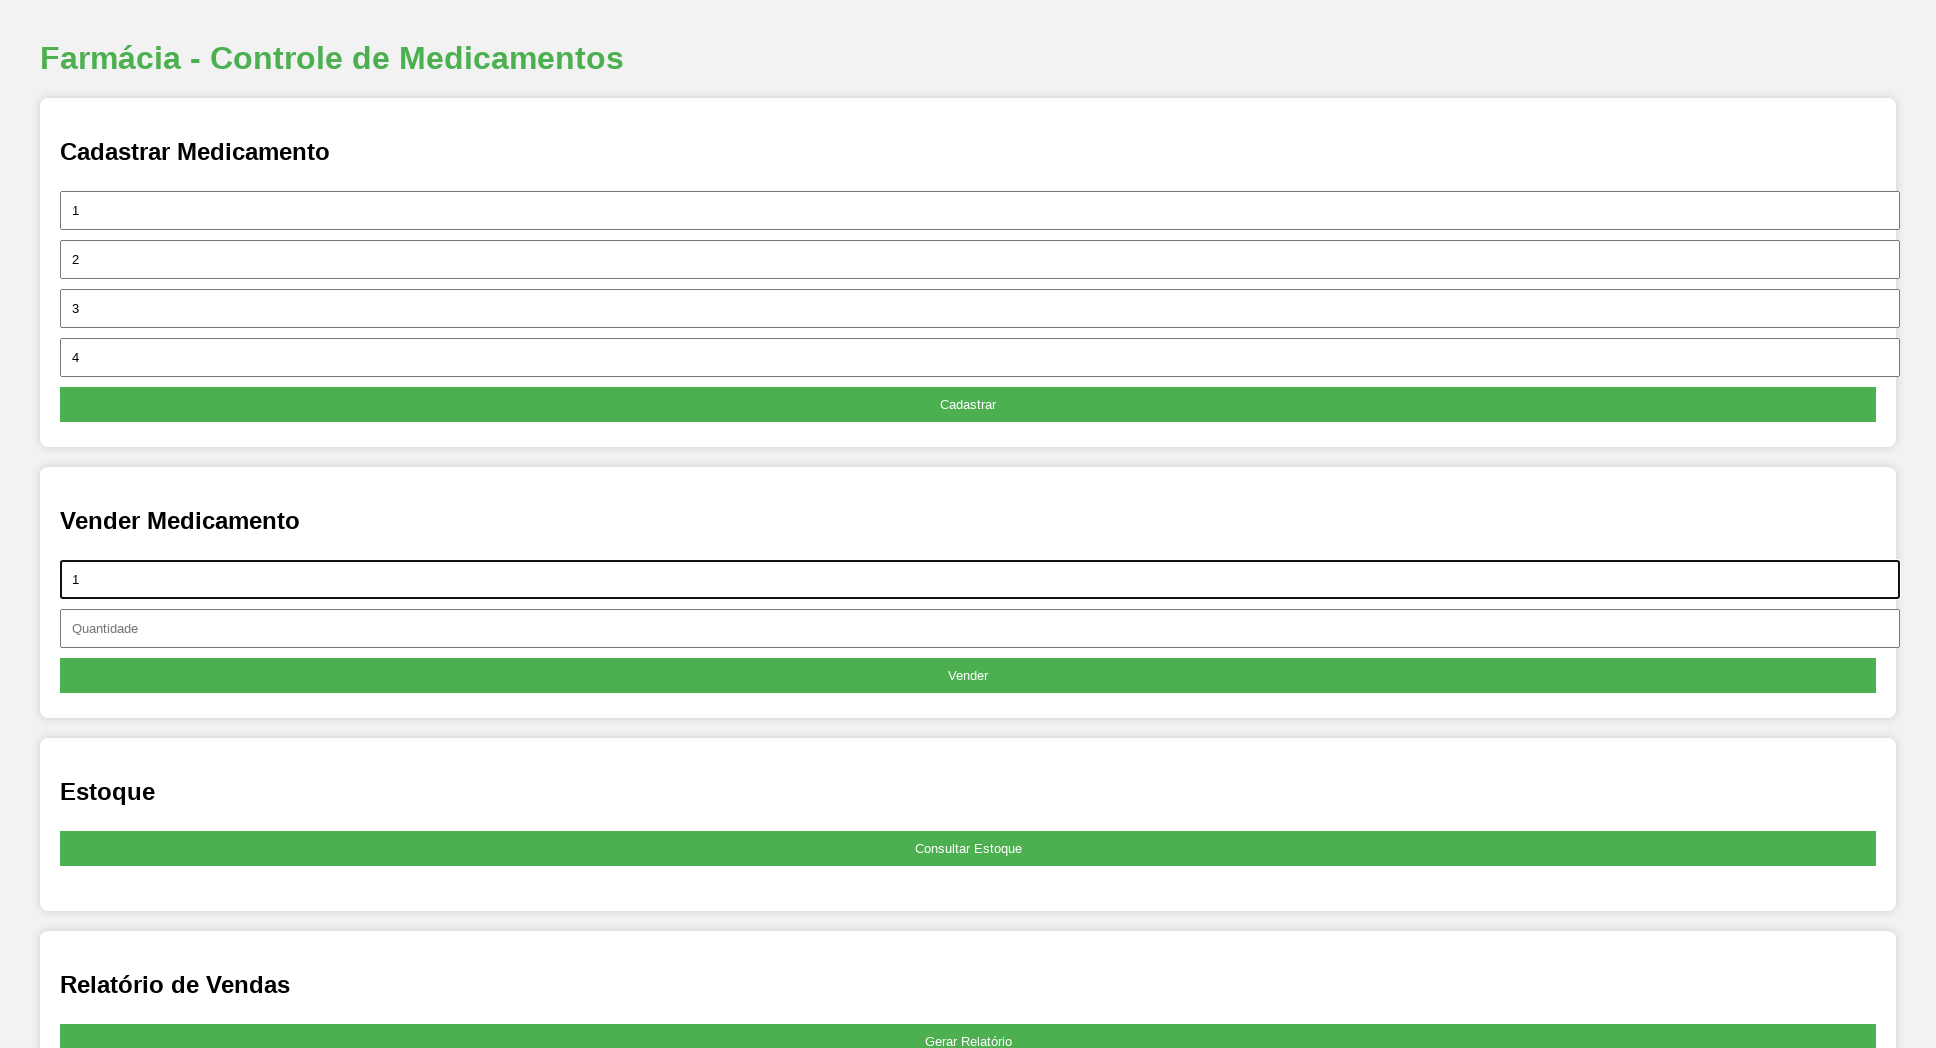

Clicked sale quantity field at (980, 629) on #quantidadeVenda
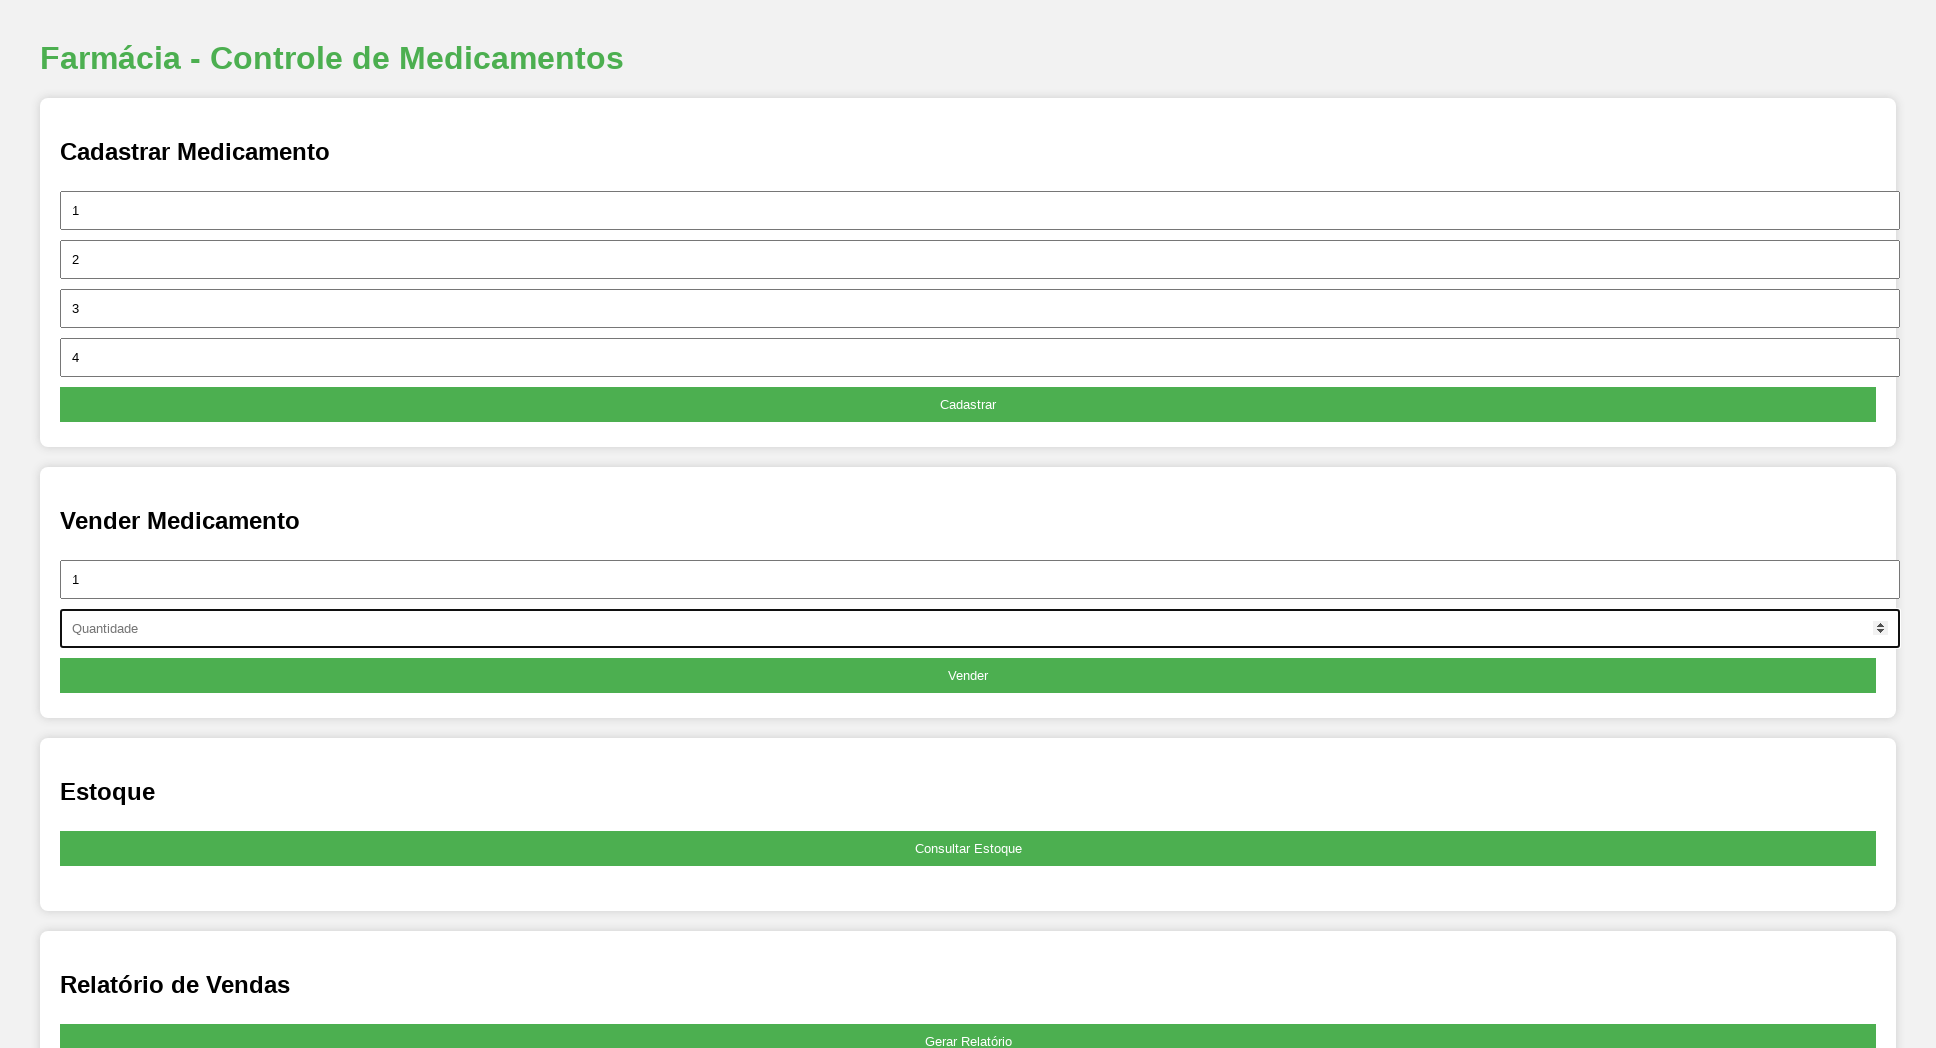

Filled sale quantity field with '2' on #quantidadeVenda
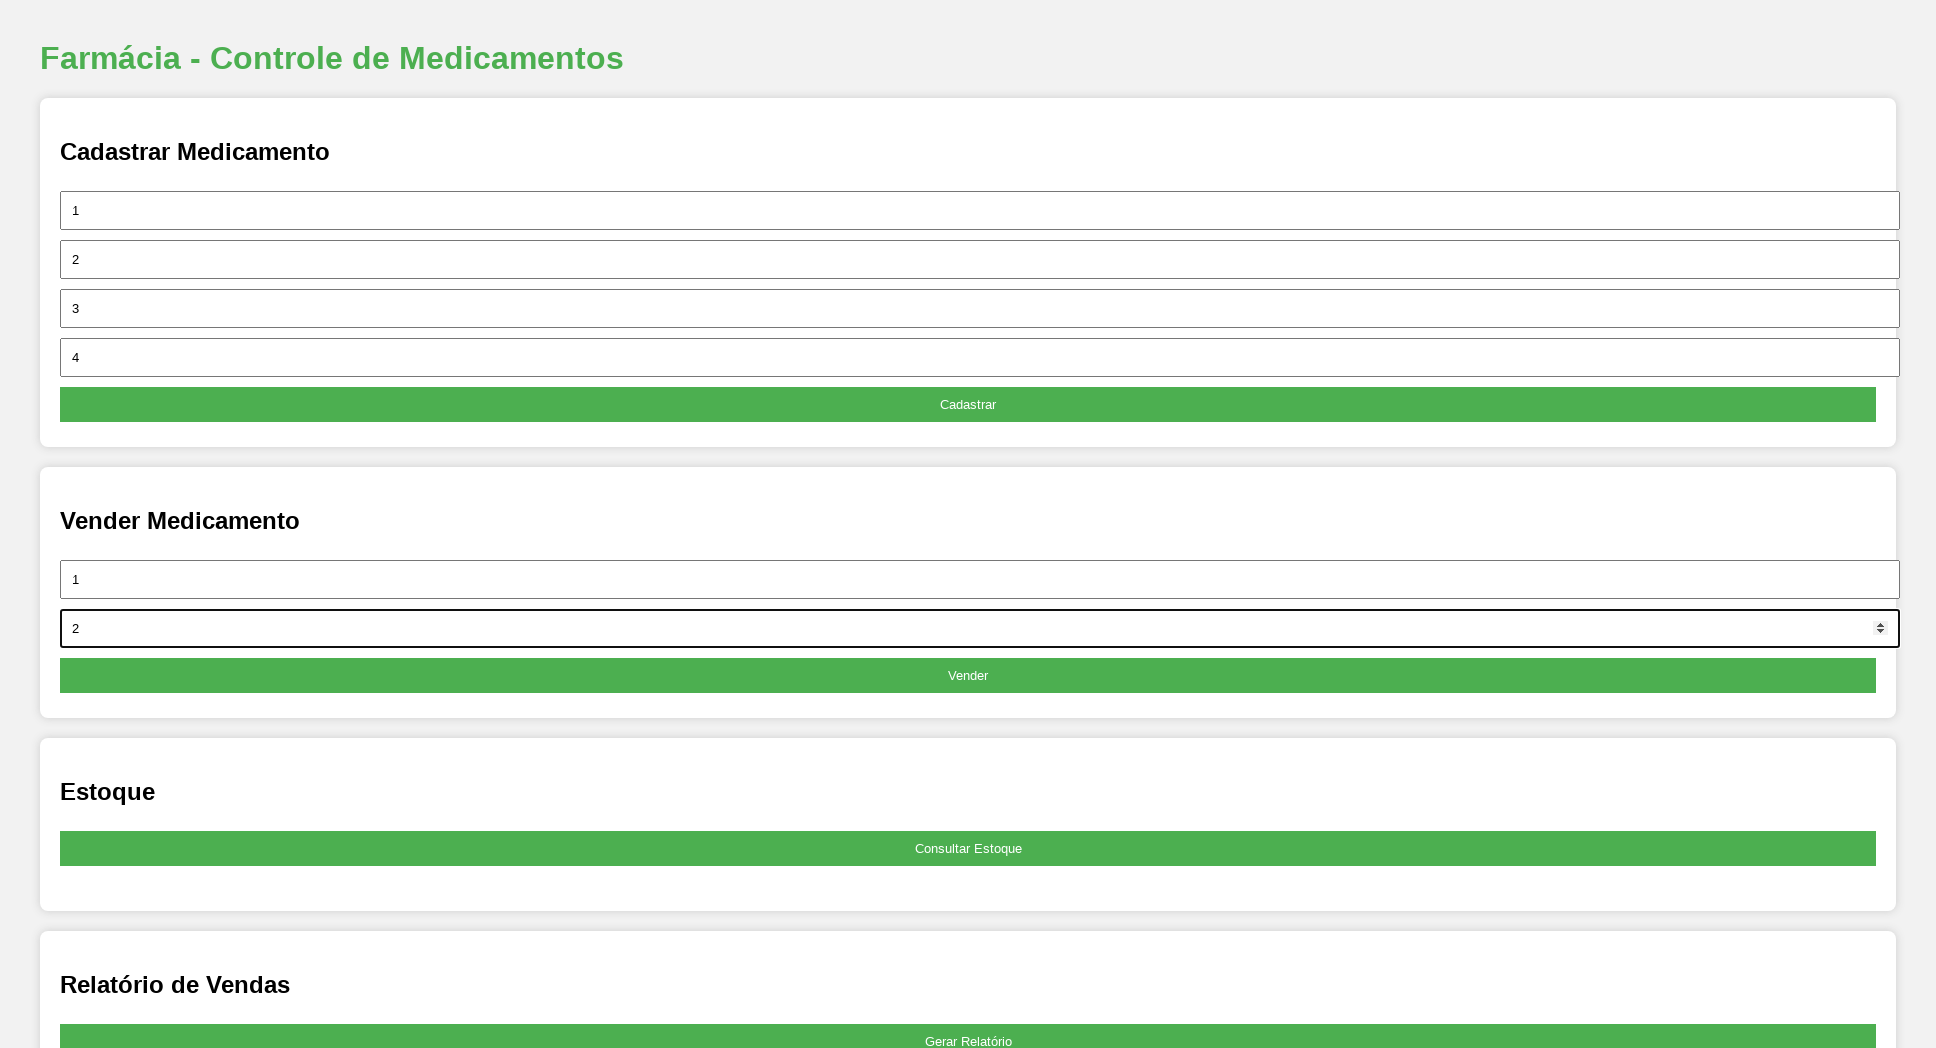

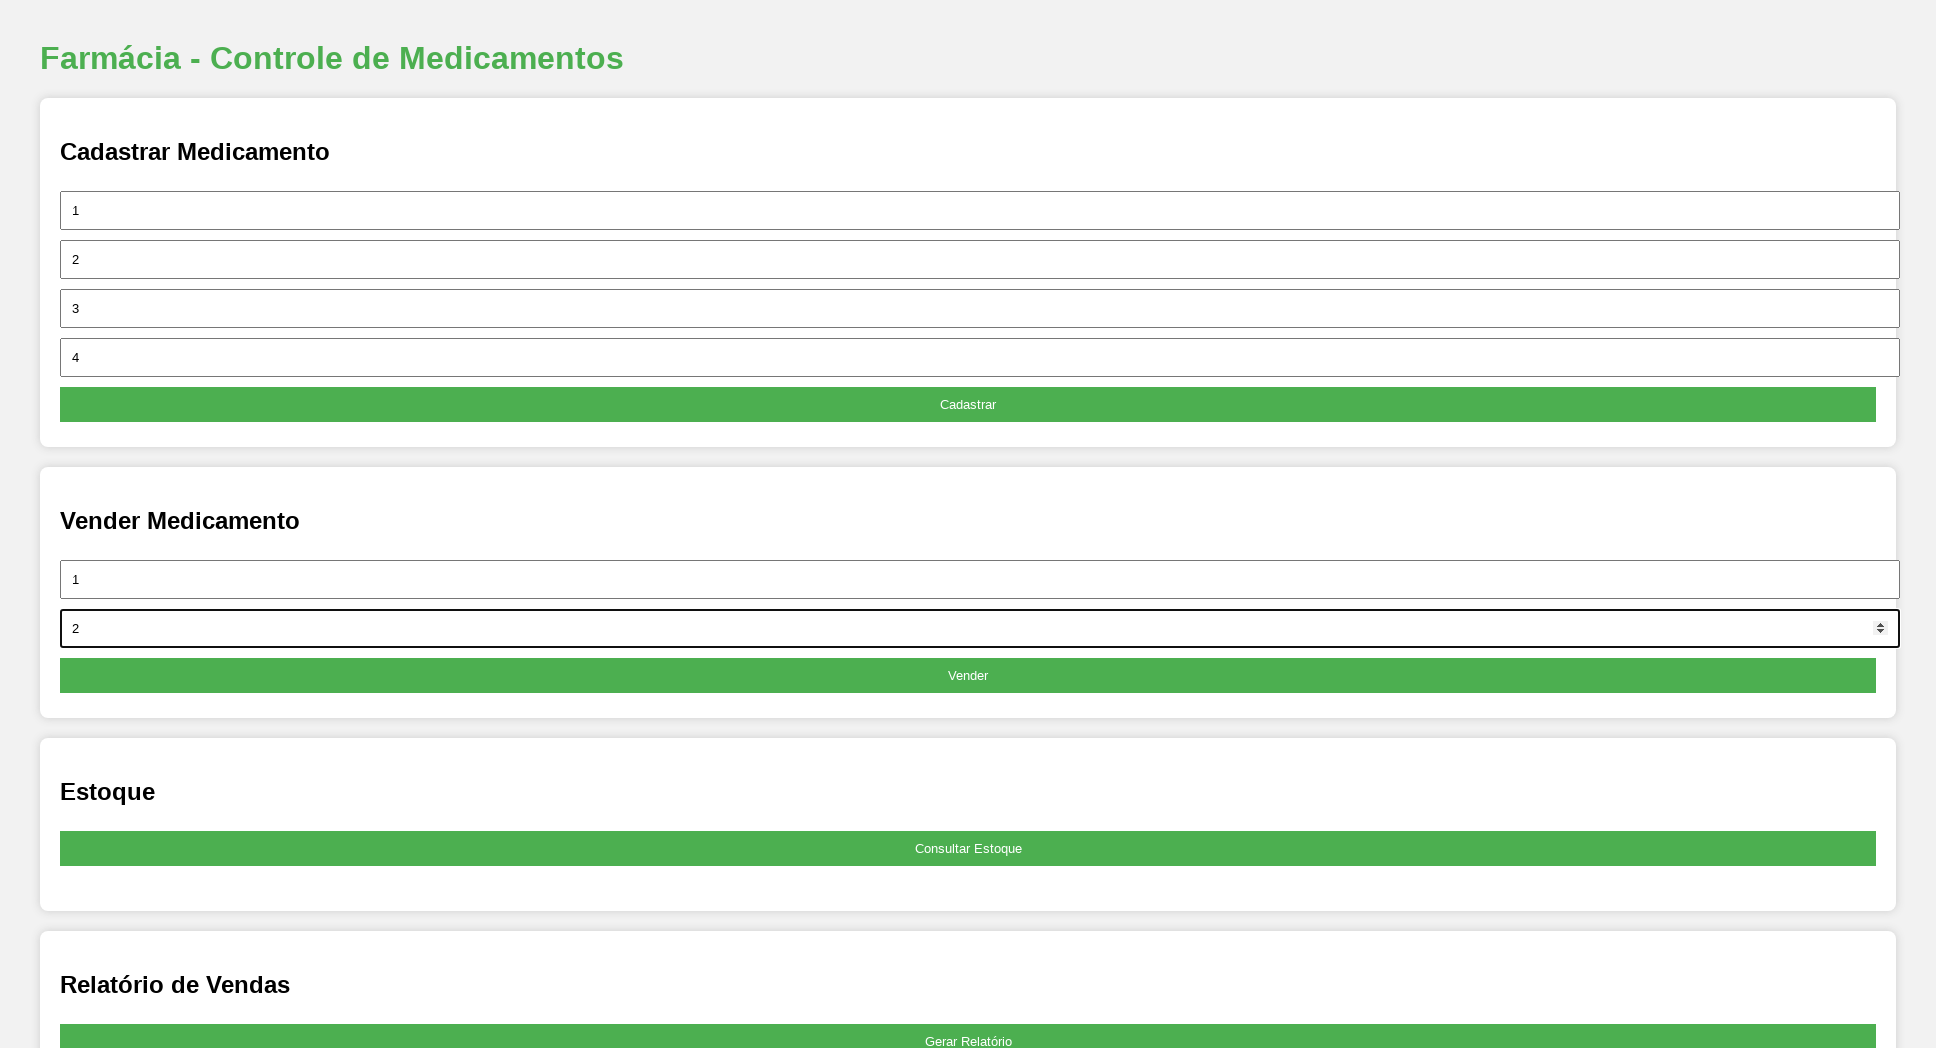